Tests the Playwright homepage by verifying the page title contains "Playwright", checking the "Get Started" link has the correct href attribute, clicking it, and verifying navigation to the intro page.

Starting URL: https://playwright.dev

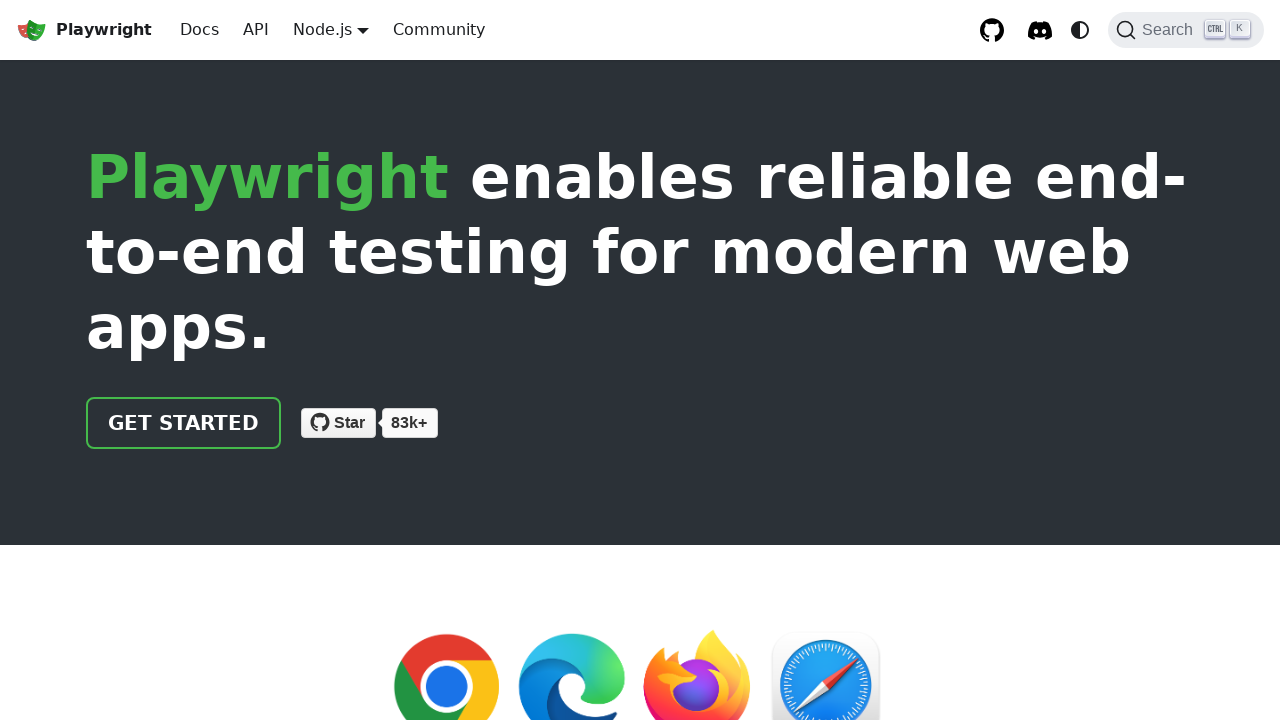

Verified page title contains 'Playwright'
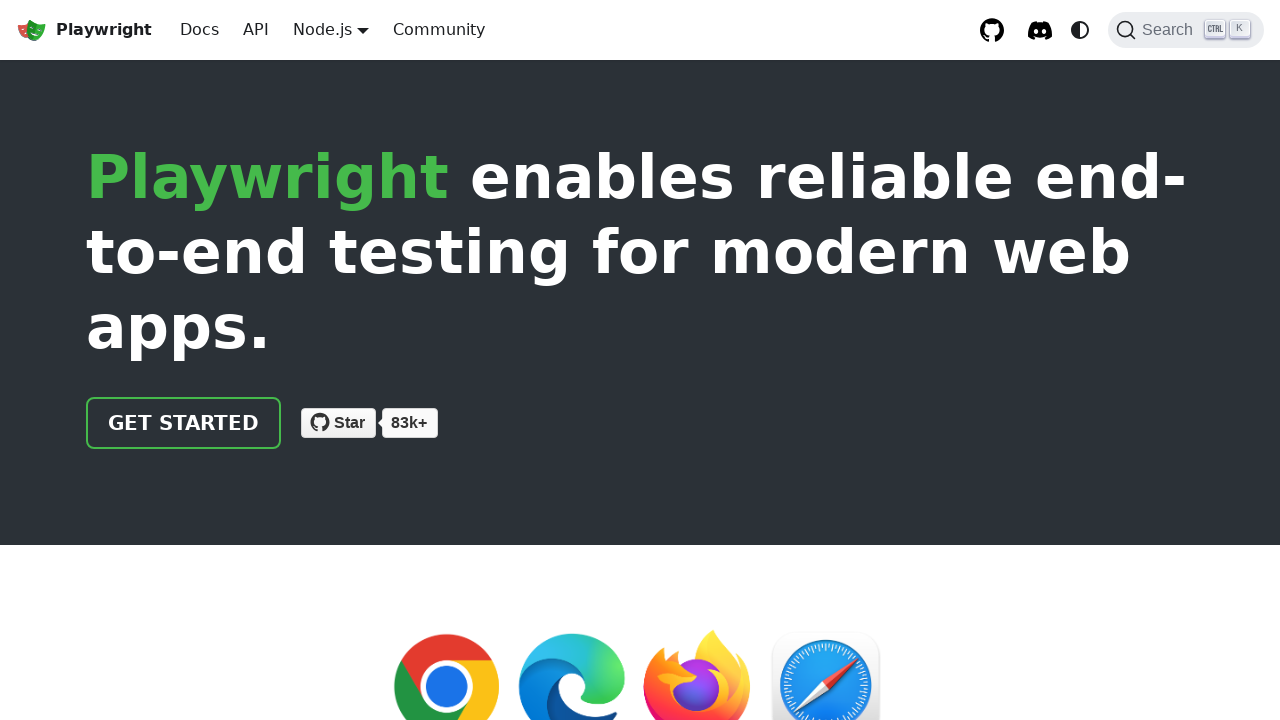

Located 'Get Started' link
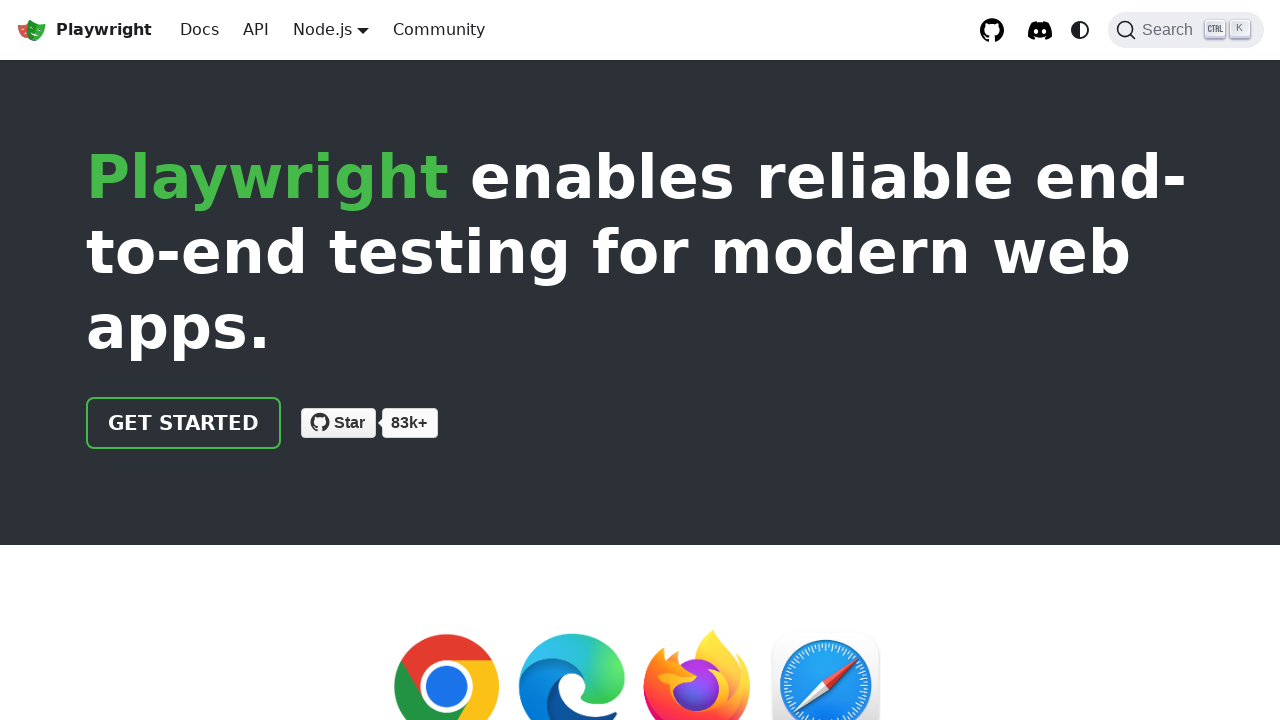

Verified 'Get Started' link has href='/docs/intro'
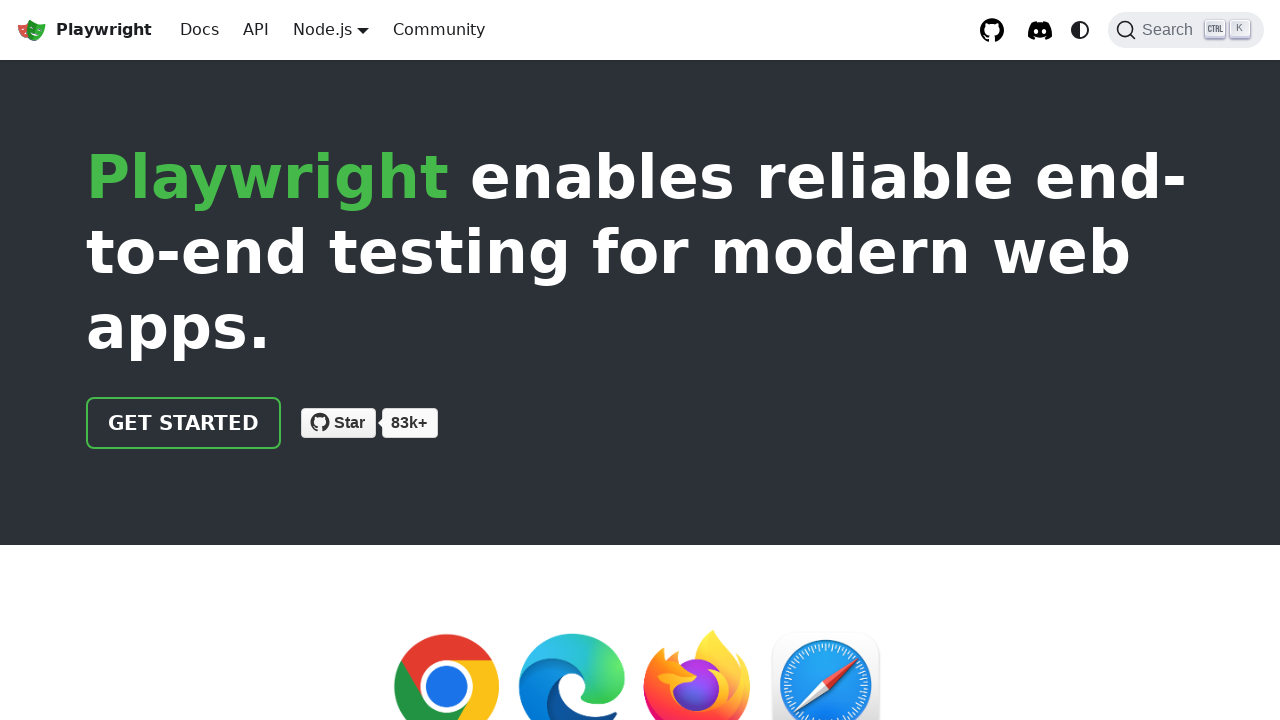

Clicked 'Get Started' link at (184, 423) on text=Get Started
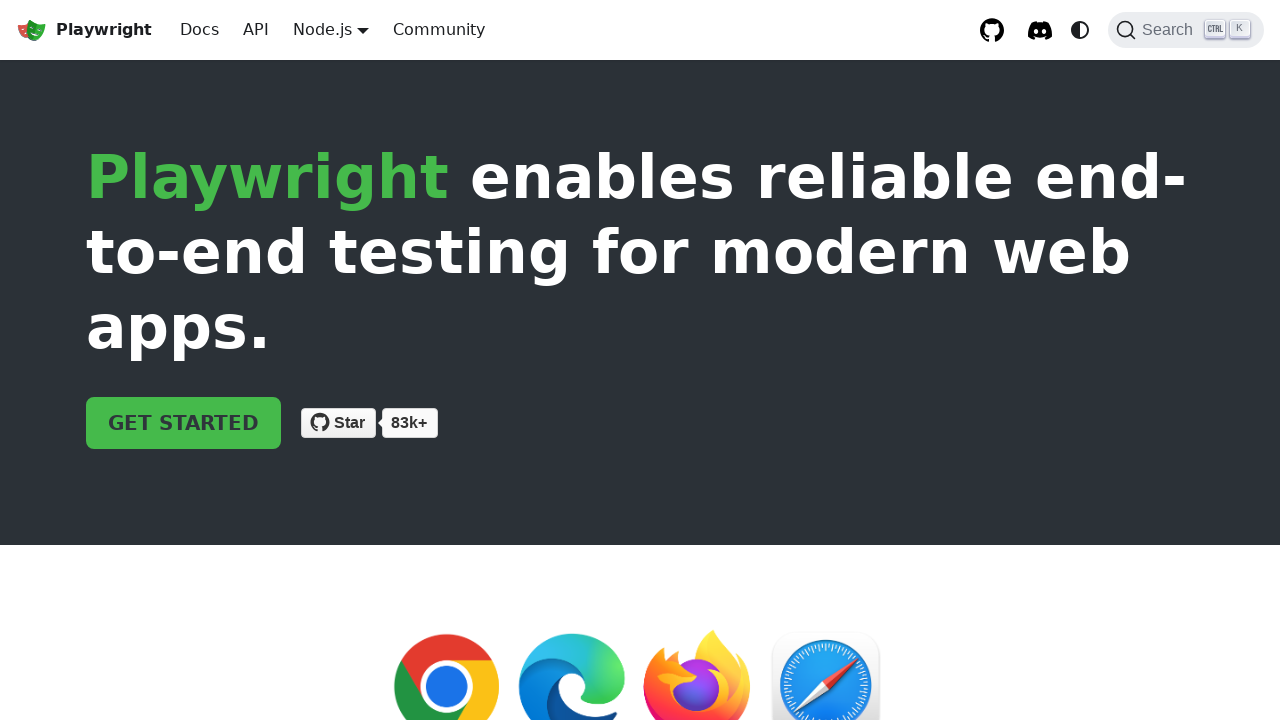

Verified navigation to intro page (URL contains 'intro')
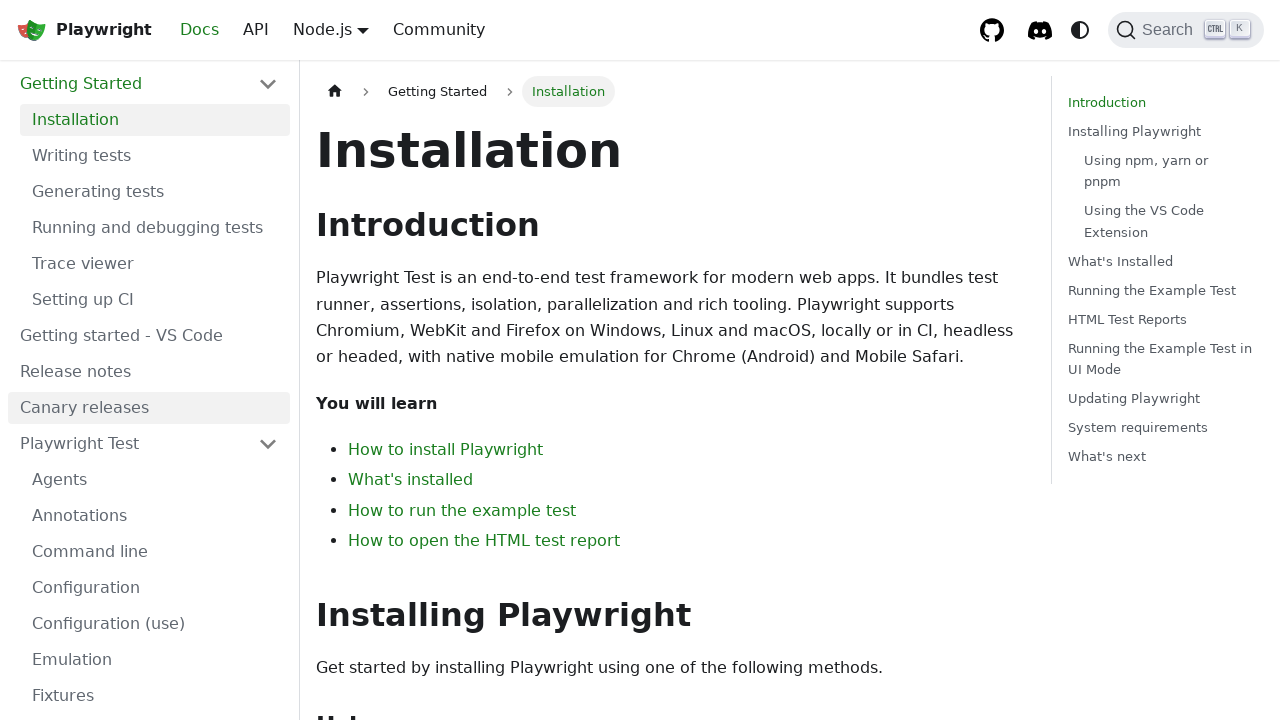

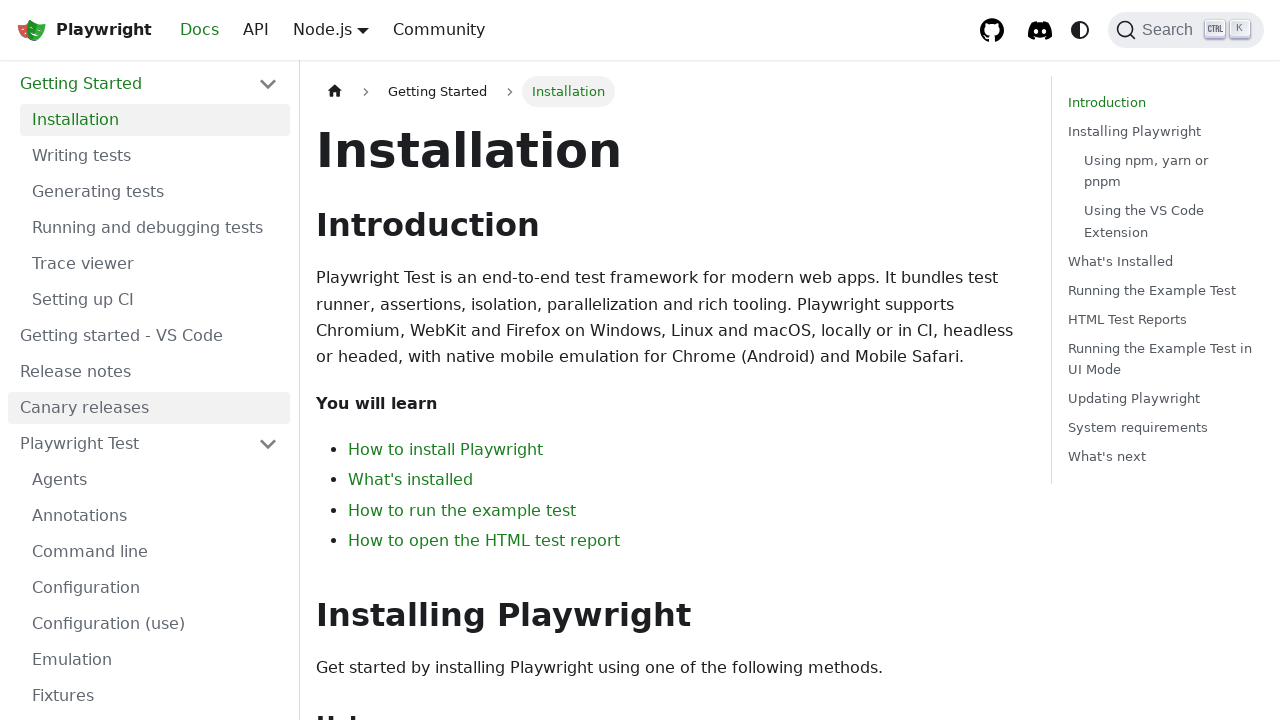